Tests filtering to display all items after switching between filters

Starting URL: https://demo.playwright.dev/todomvc

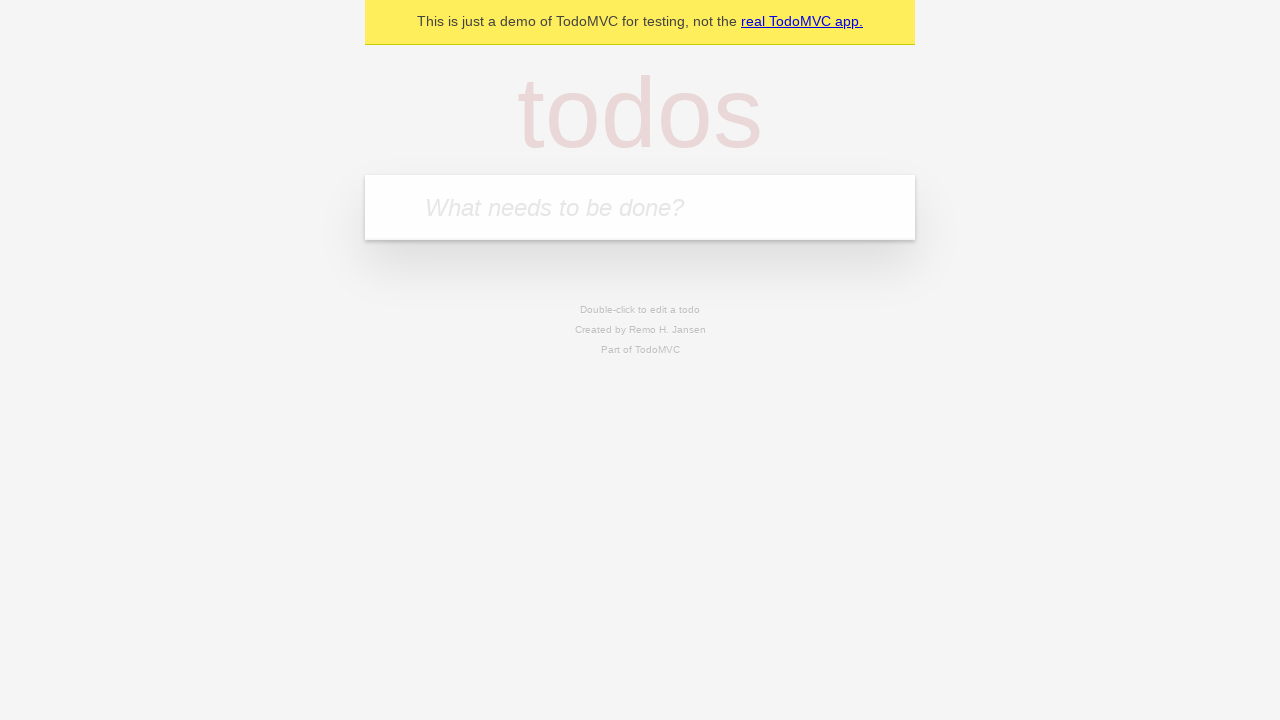

Filled todo input with 'buy some cheese' on internal:attr=[placeholder="What needs to be done?"i]
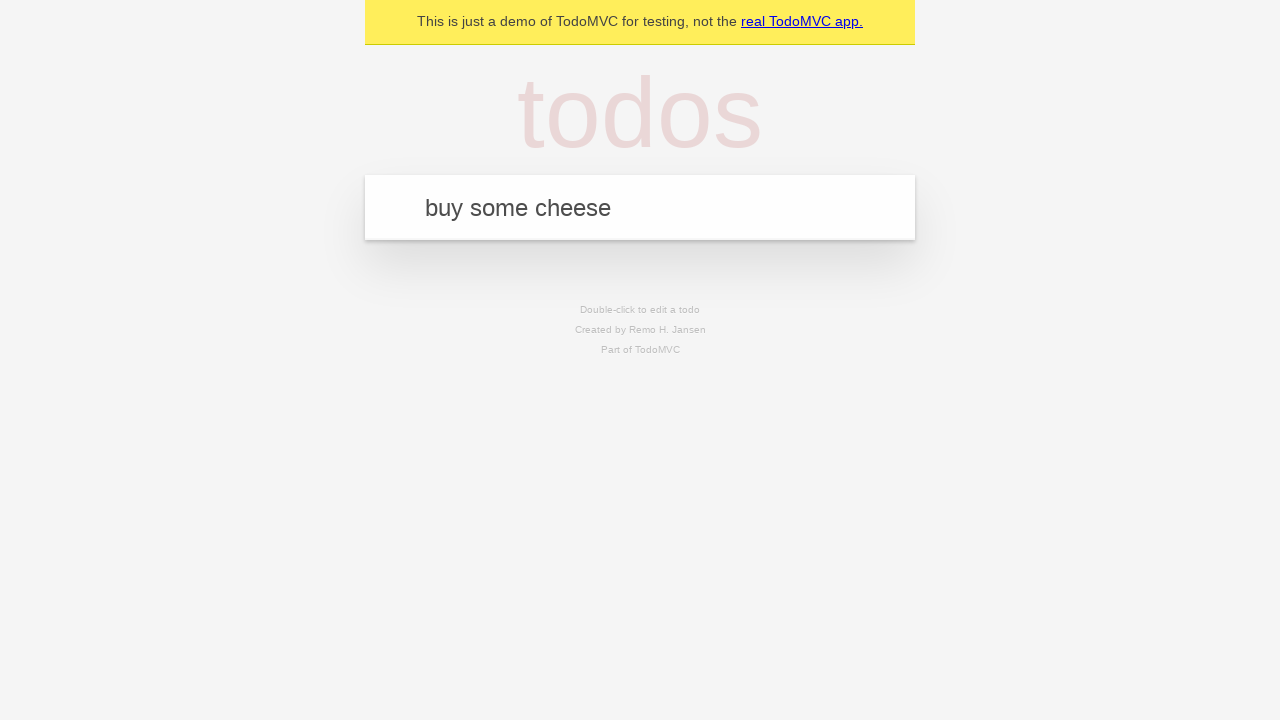

Pressed Enter to add first todo on internal:attr=[placeholder="What needs to be done?"i]
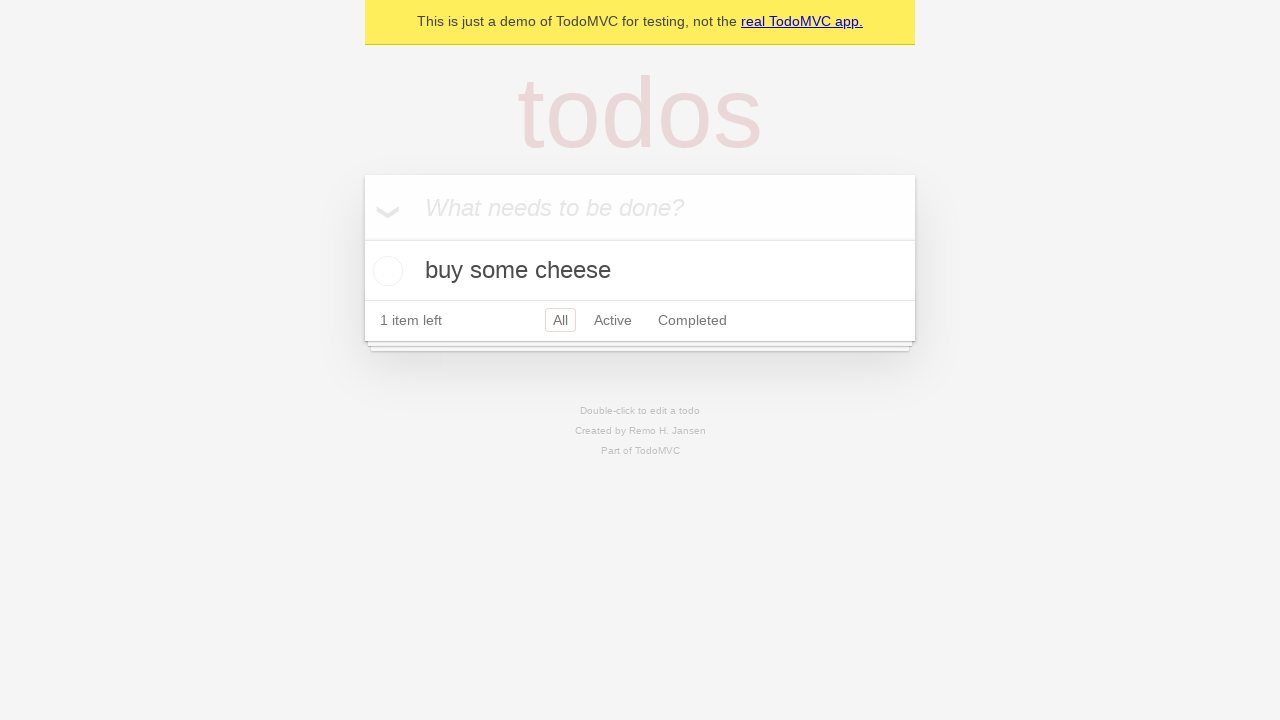

Filled todo input with 'feed the cat' on internal:attr=[placeholder="What needs to be done?"i]
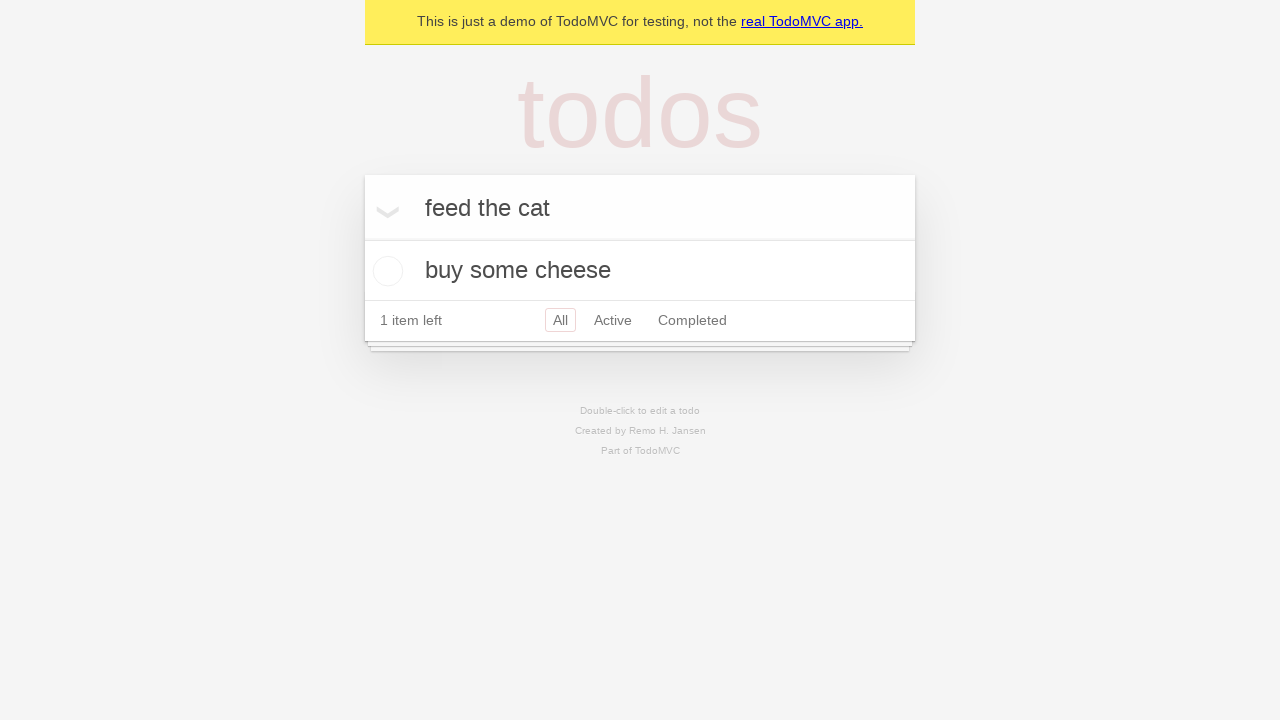

Pressed Enter to add second todo on internal:attr=[placeholder="What needs to be done?"i]
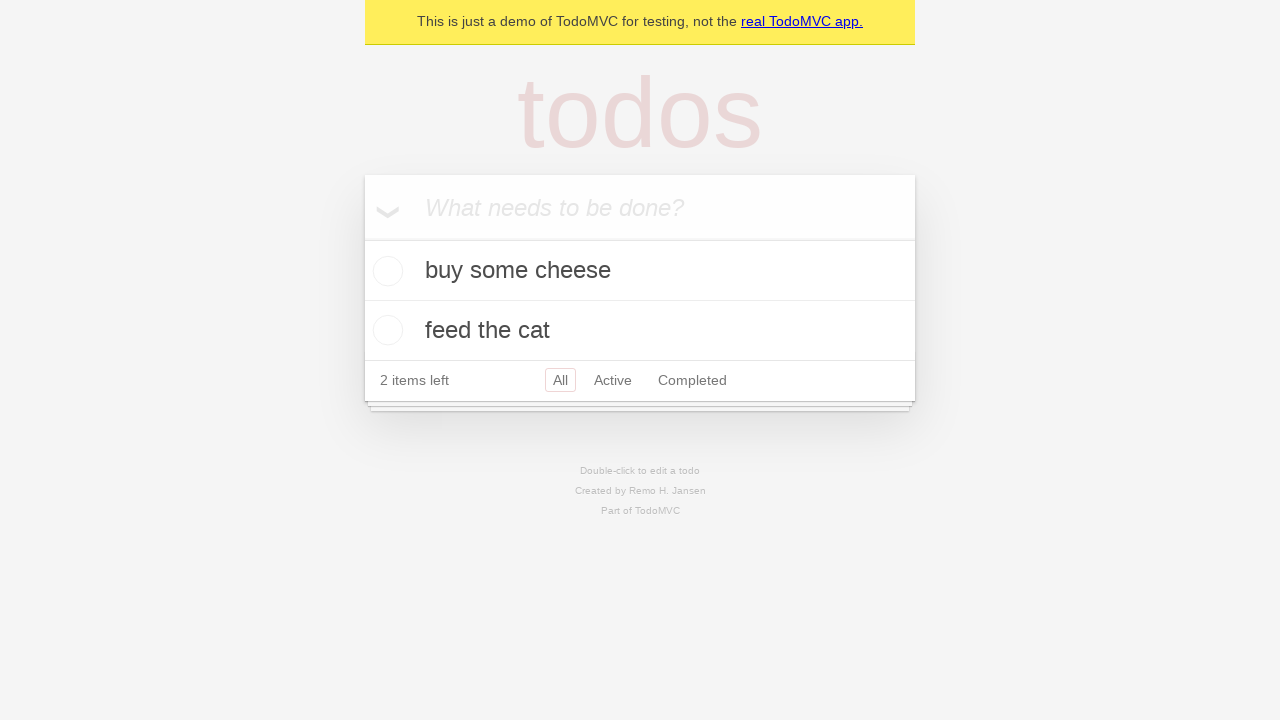

Filled todo input with 'book a doctors appointment' on internal:attr=[placeholder="What needs to be done?"i]
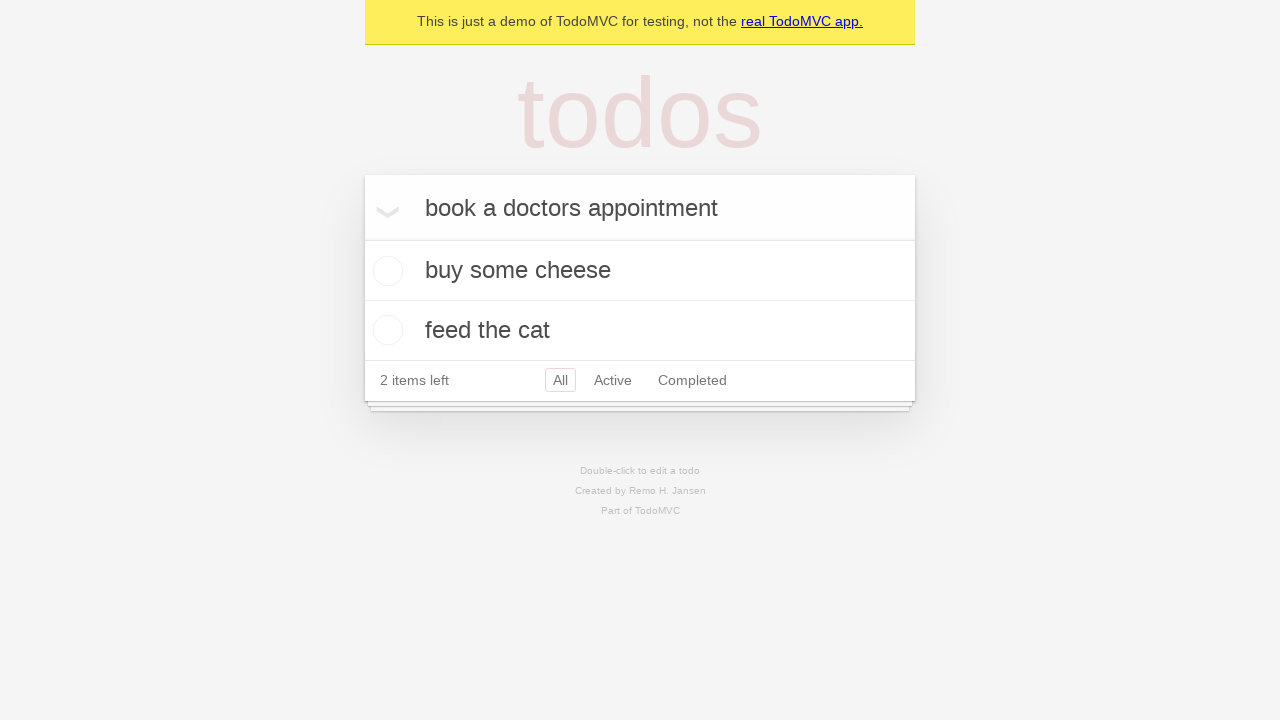

Pressed Enter to add third todo on internal:attr=[placeholder="What needs to be done?"i]
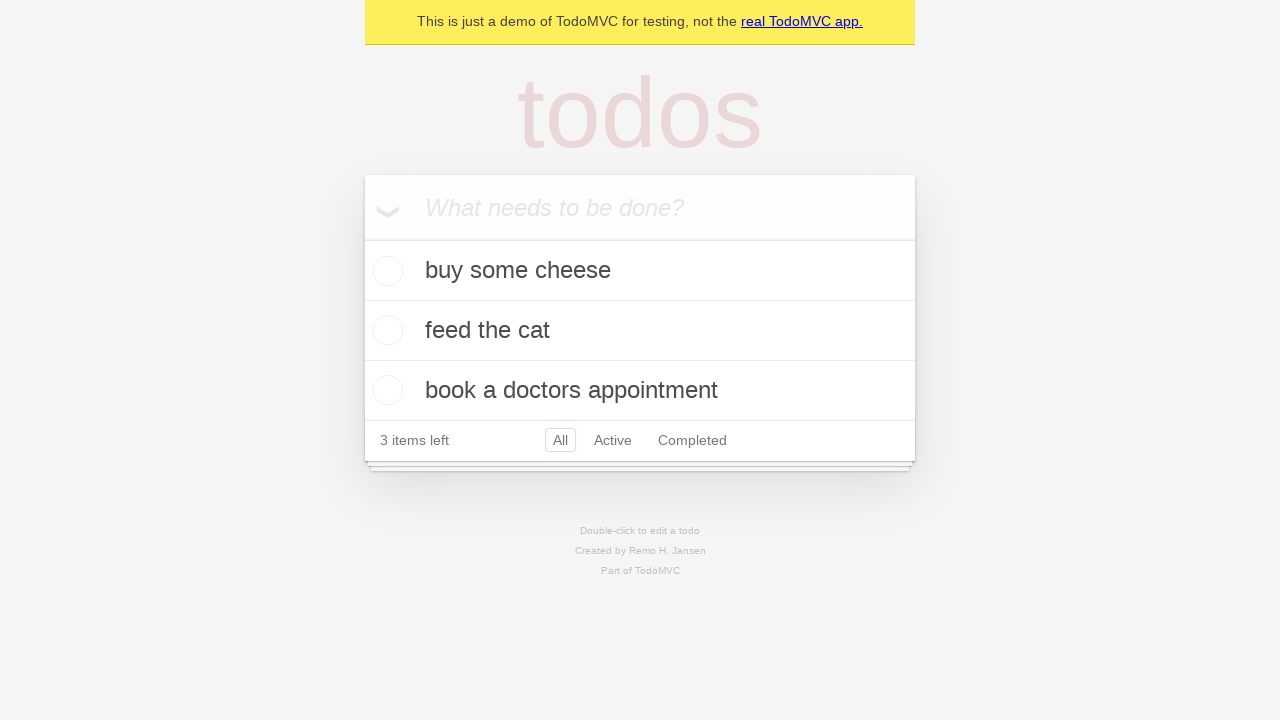

Checked the second todo item to mark it as completed at (385, 330) on internal:testid=[data-testid="todo-item"s] >> nth=1 >> internal:role=checkbox
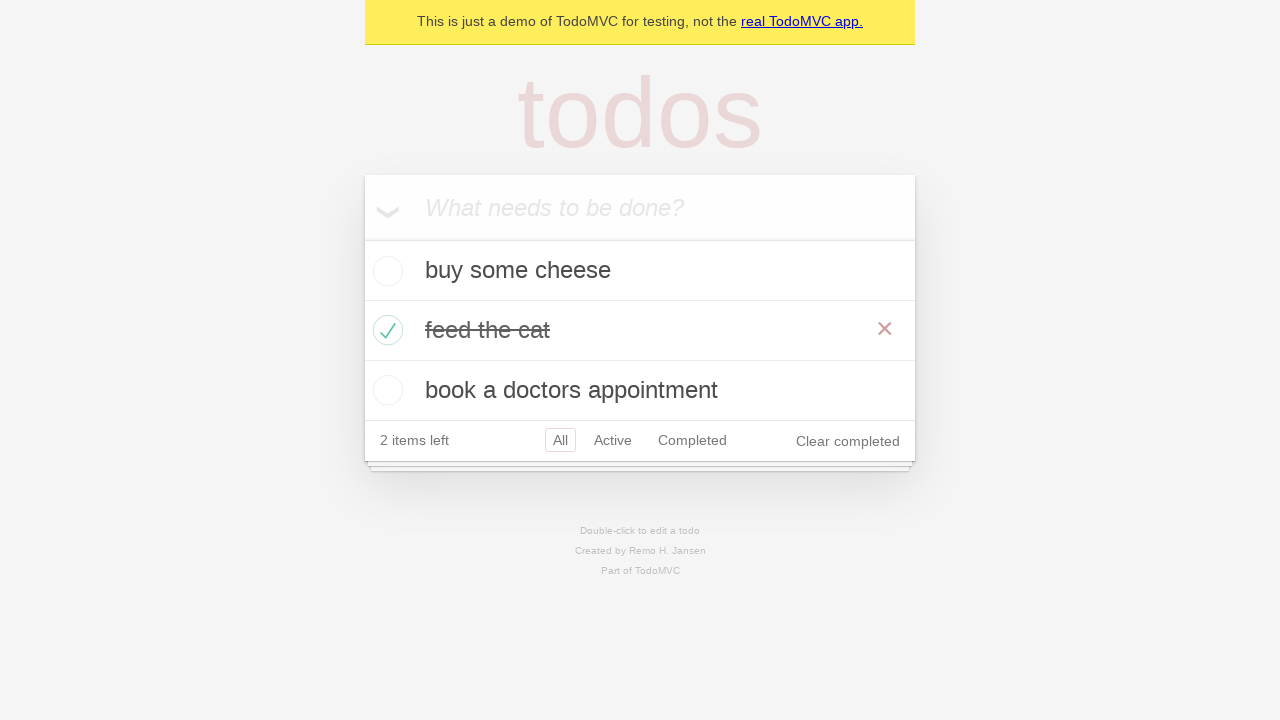

Clicked 'Active' filter to display active todos at (613, 440) on internal:role=link[name="Active"i]
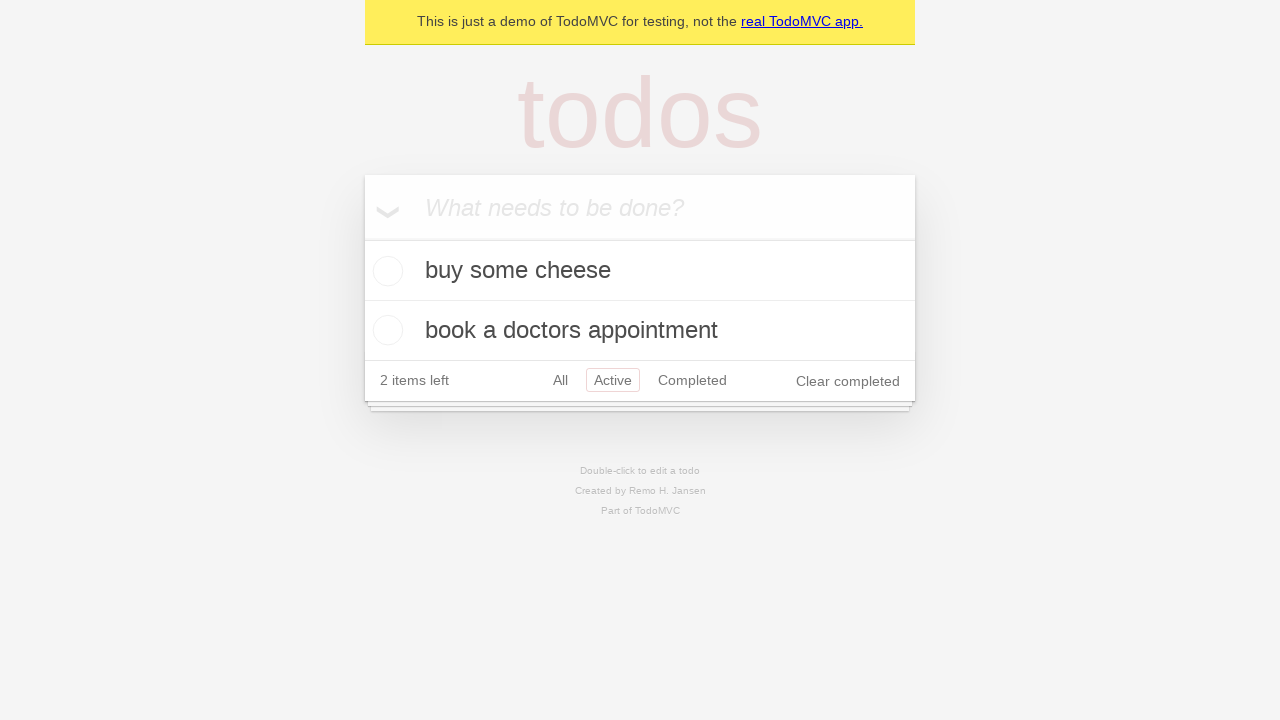

Clicked 'Completed' filter to display completed todos at (692, 380) on internal:role=link[name="Completed"i]
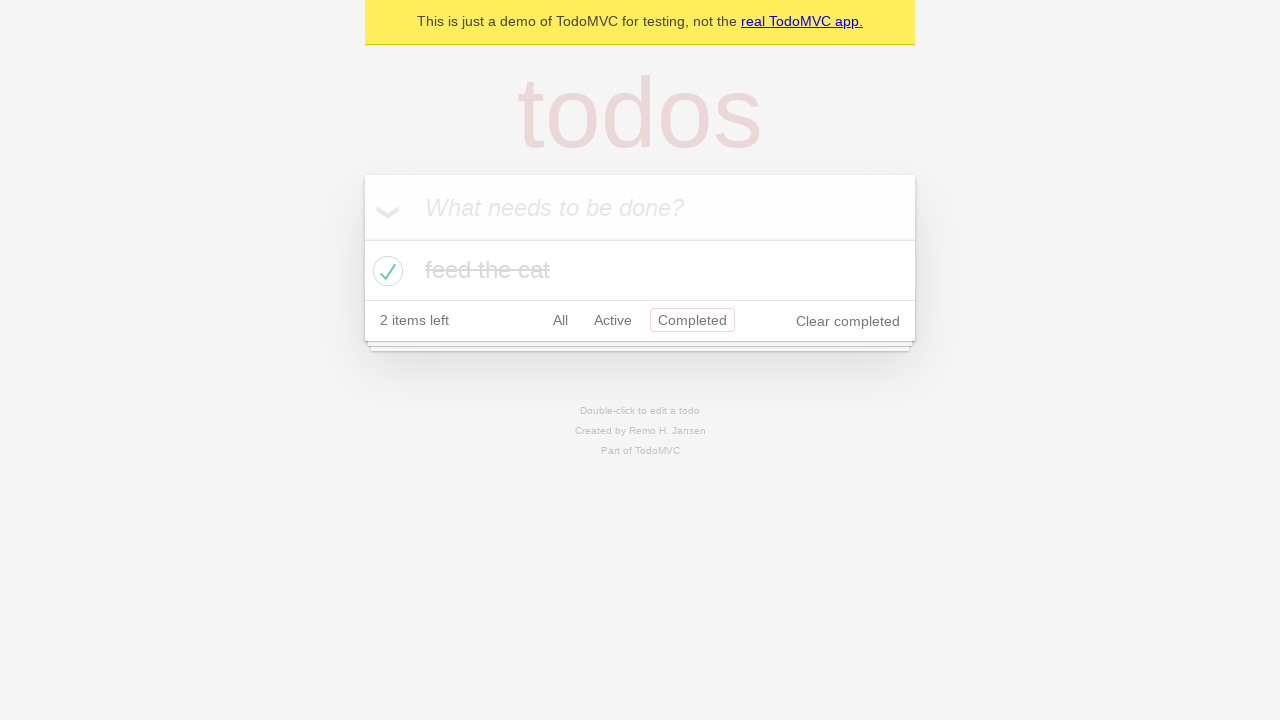

Clicked 'All' filter to display all items at (560, 320) on internal:role=link[name="All"i]
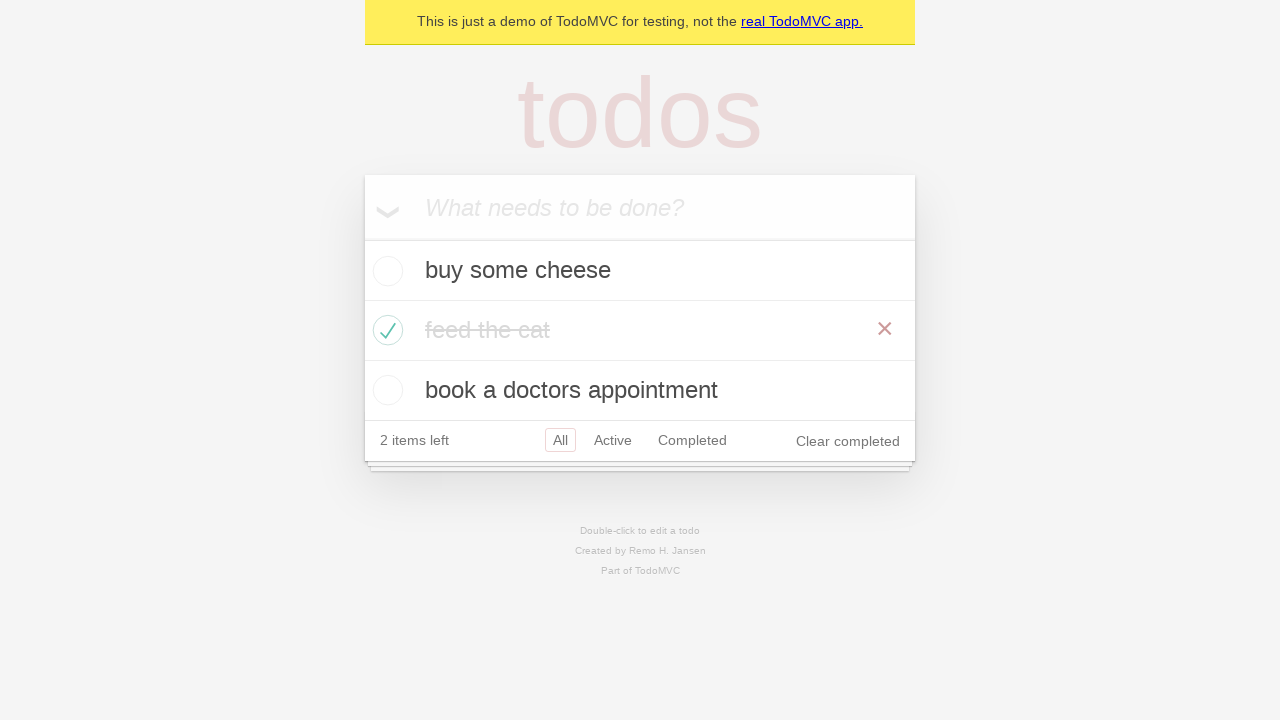

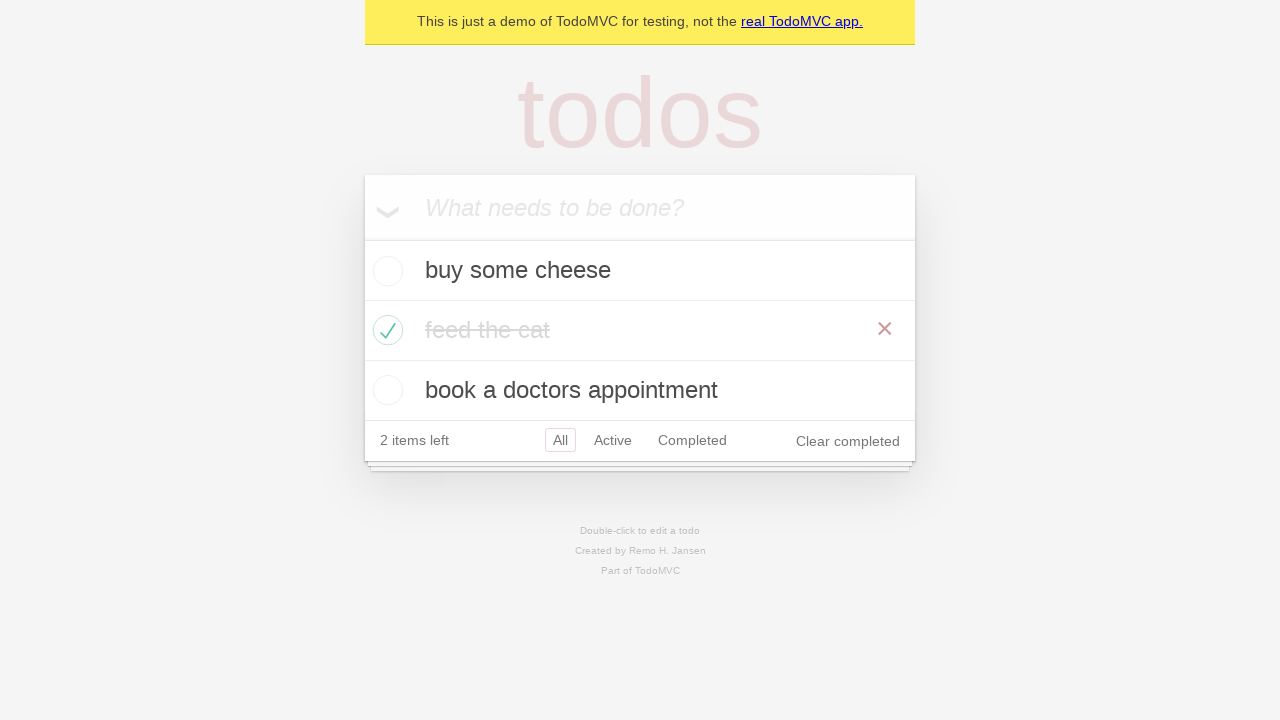